Tests a mathematical calculation form by extracting two numbers from the page, calculating their sum, selecting the result from a dropdown menu, and submitting the form

Starting URL: http://suninjuly.github.io/selects2.html

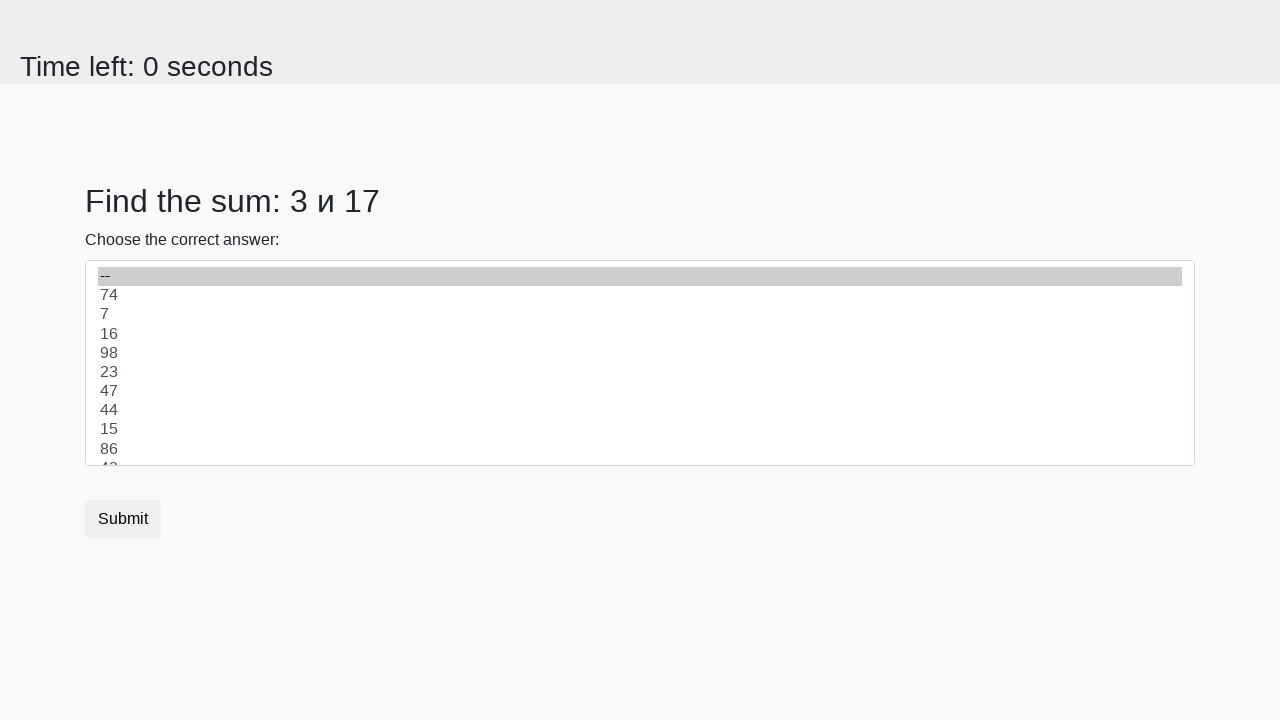

Navigated to mathematical calculation form page
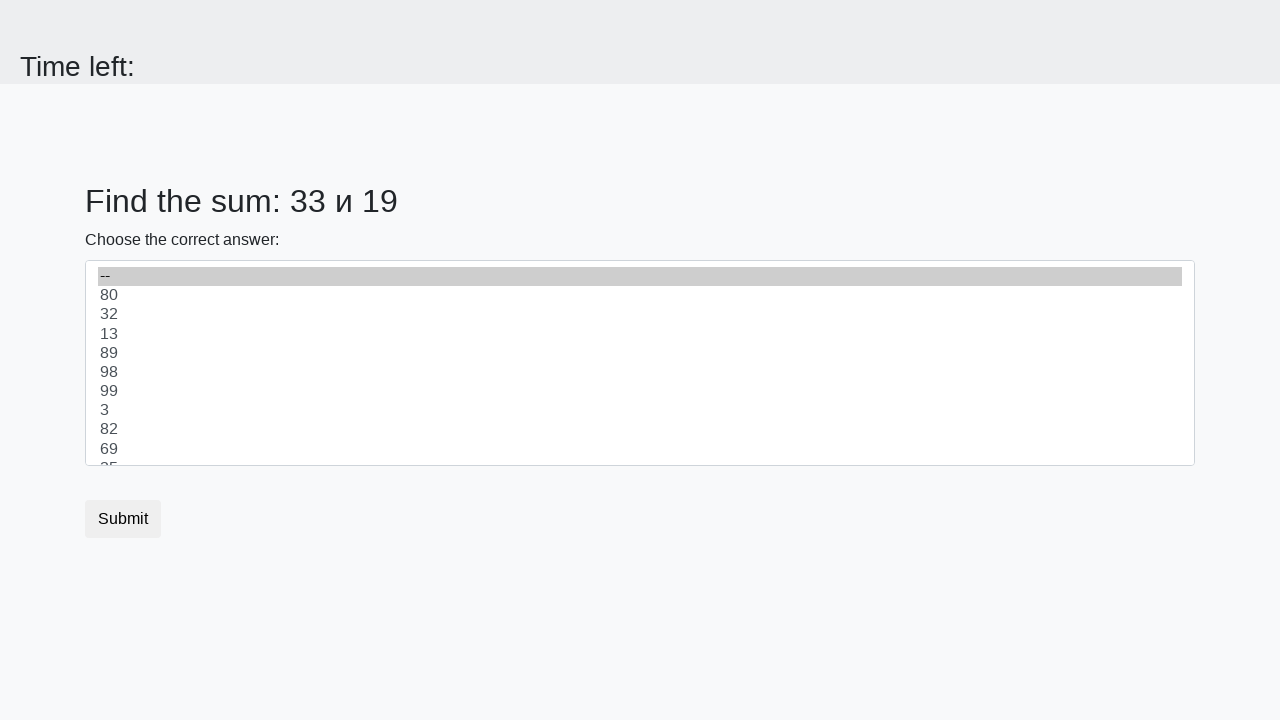

Located first number element
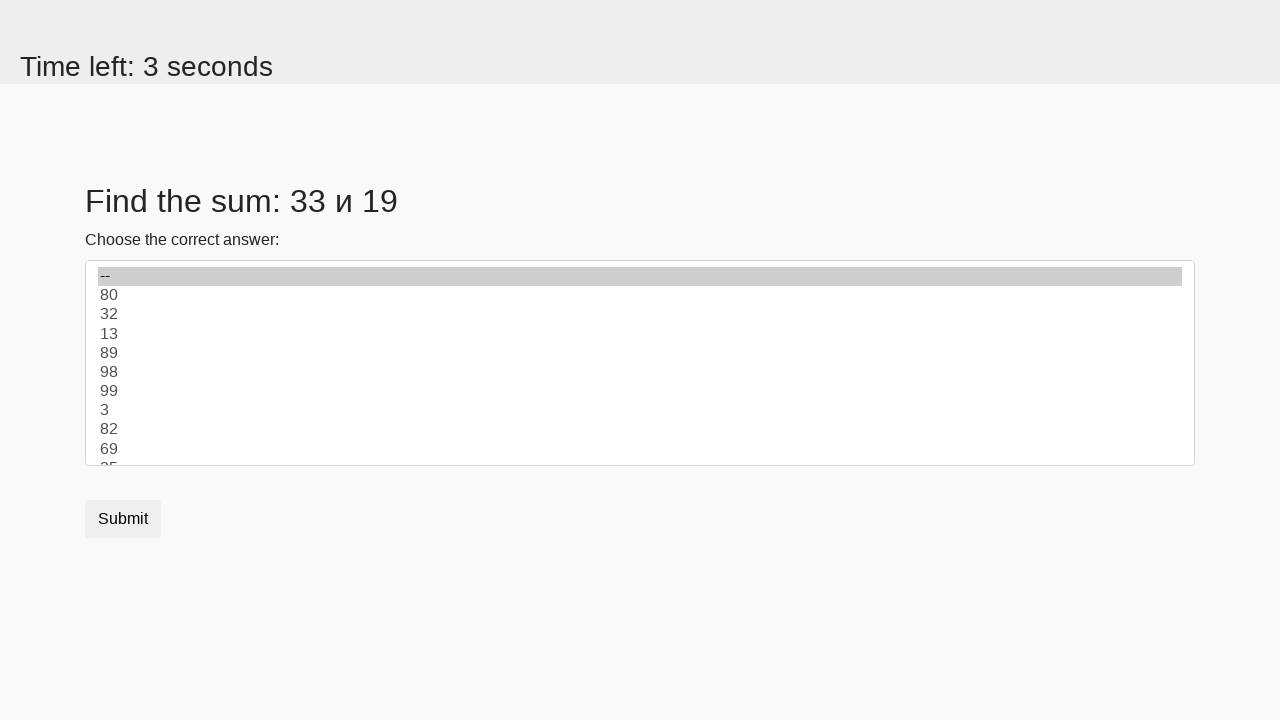

Located second number element
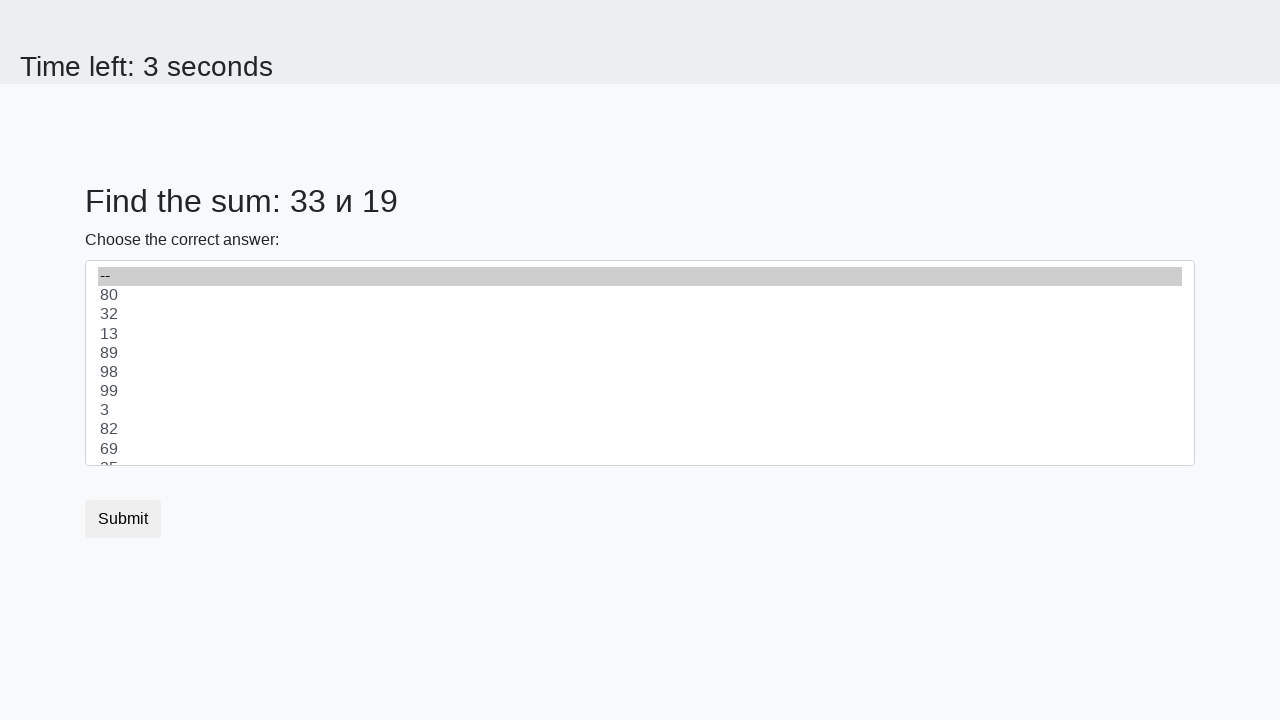

Extracted first number: 33
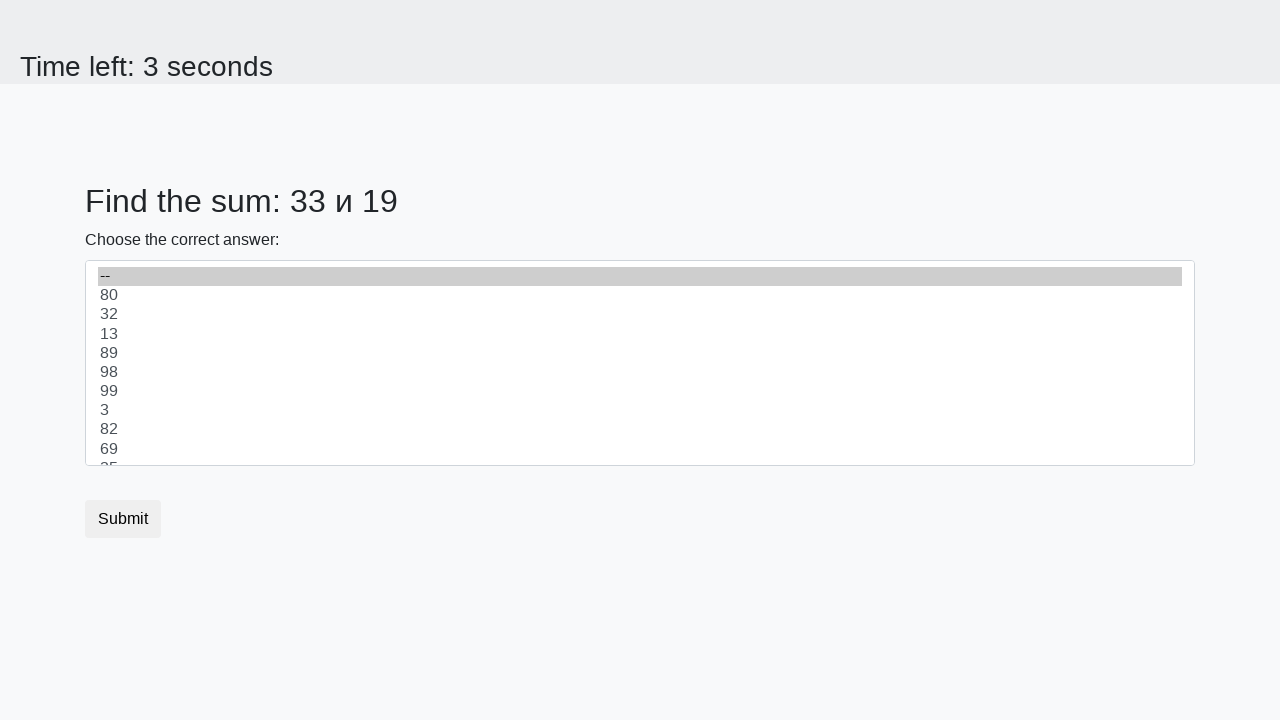

Extracted second number: 19
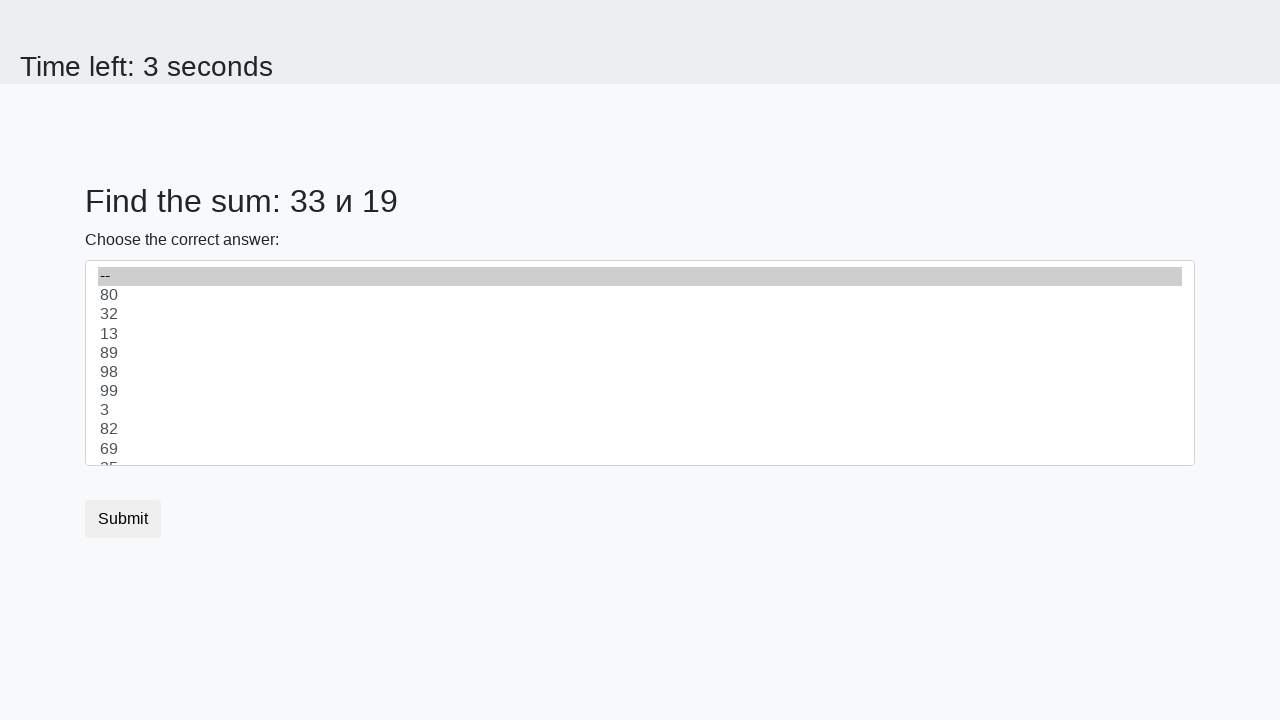

Calculated sum: 33 + 19 = 52
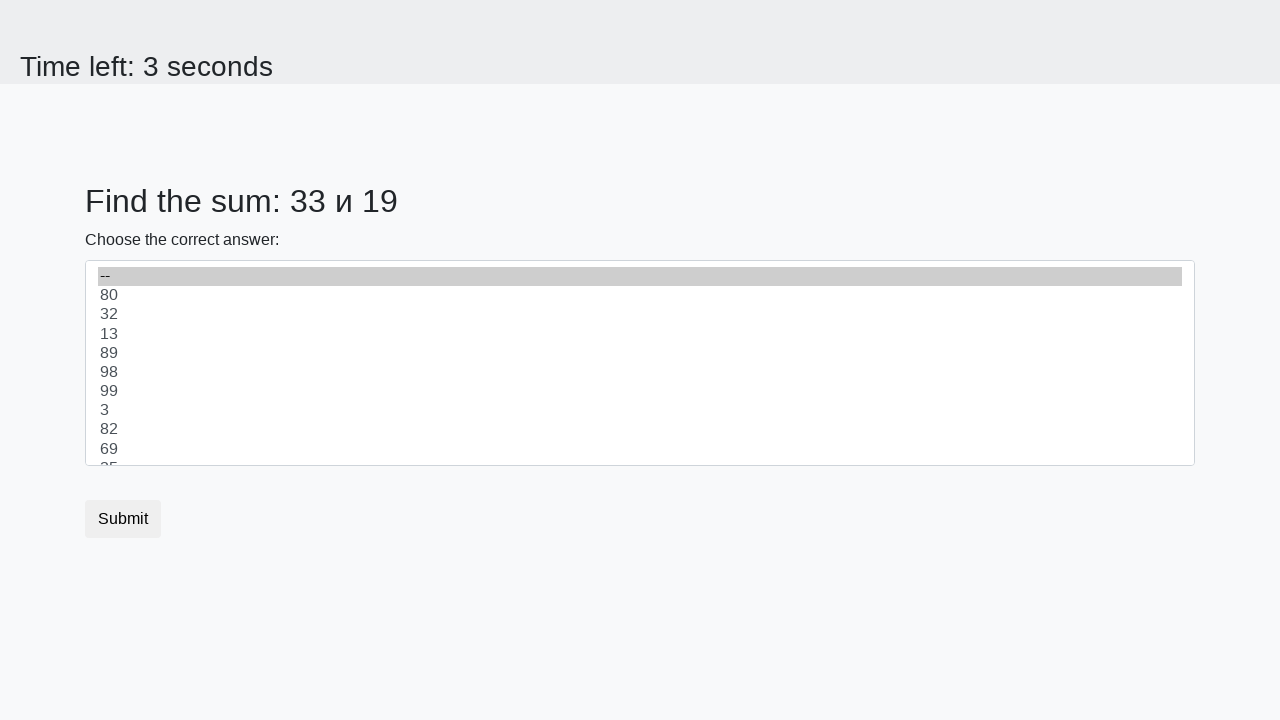

Selected answer '52' from dropdown menu on #dropdown
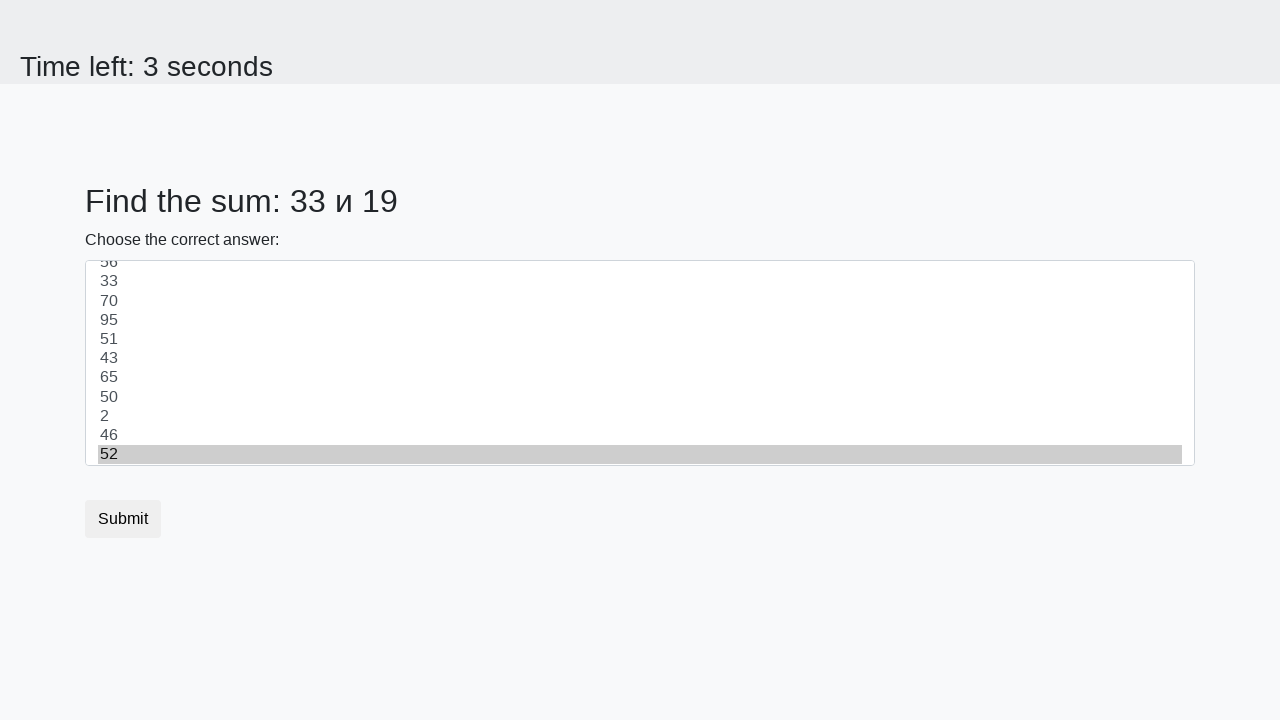

Clicked submit button at (123, 519) on button.btn
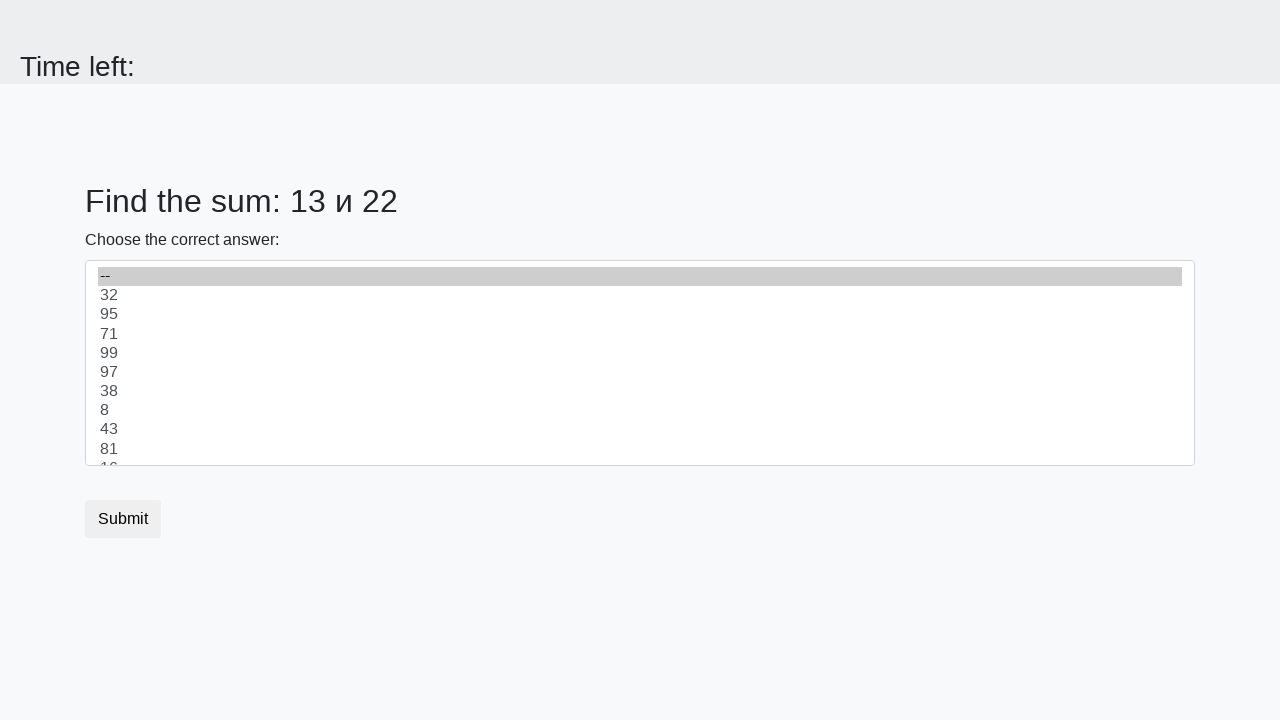

Waited for result page to load
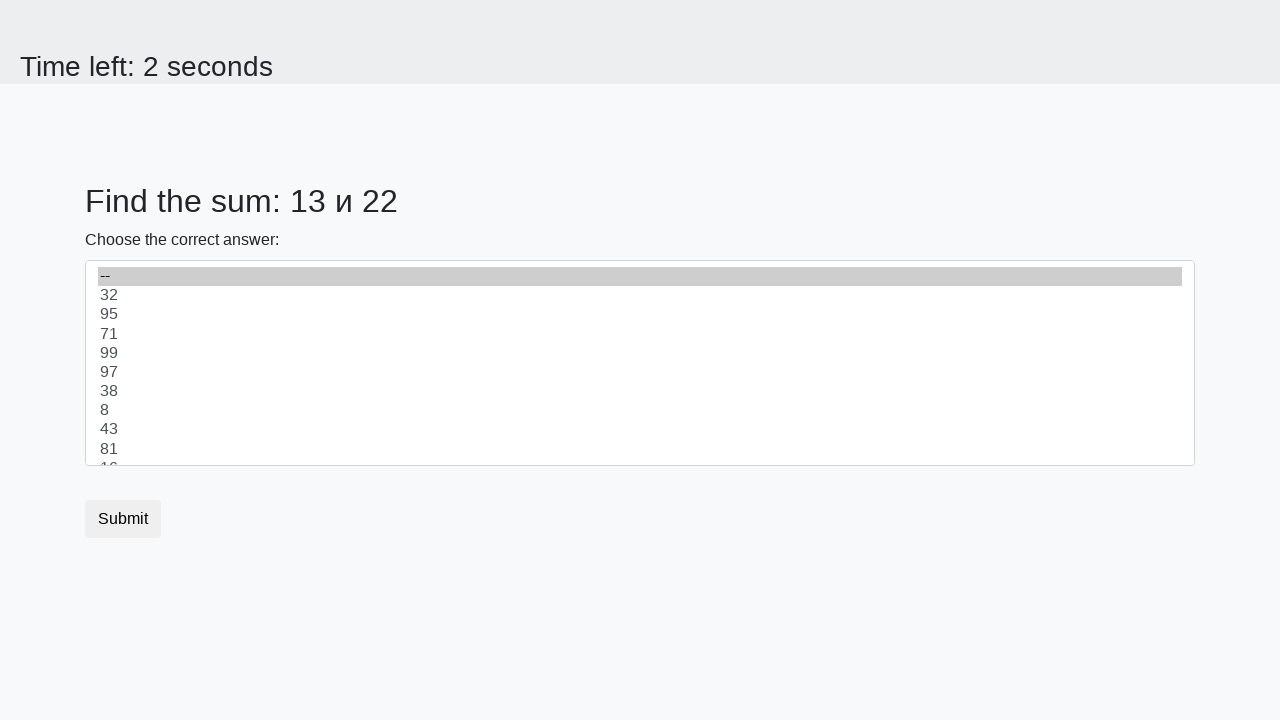

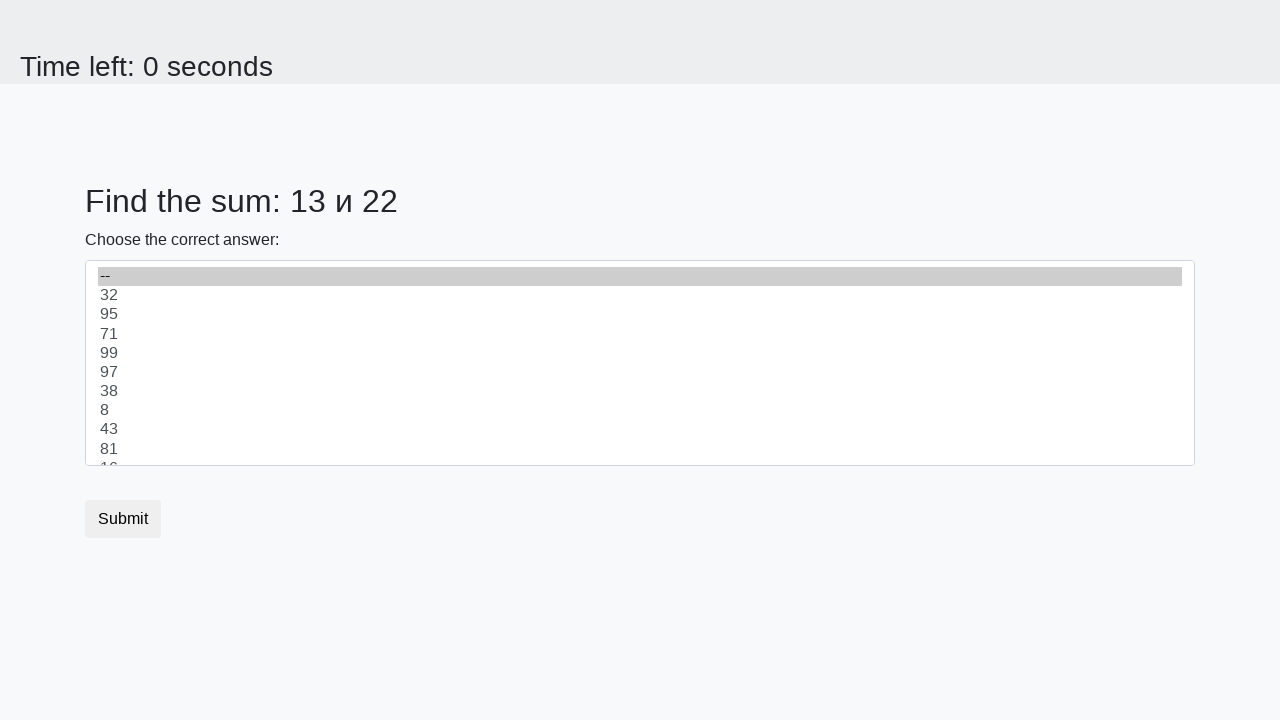